Tests browser navigation history with forward, back, and refresh operations across multiple pages.

Starting URL: https://bonigarcia.dev/selenium-webdriver-java/navigation1.html

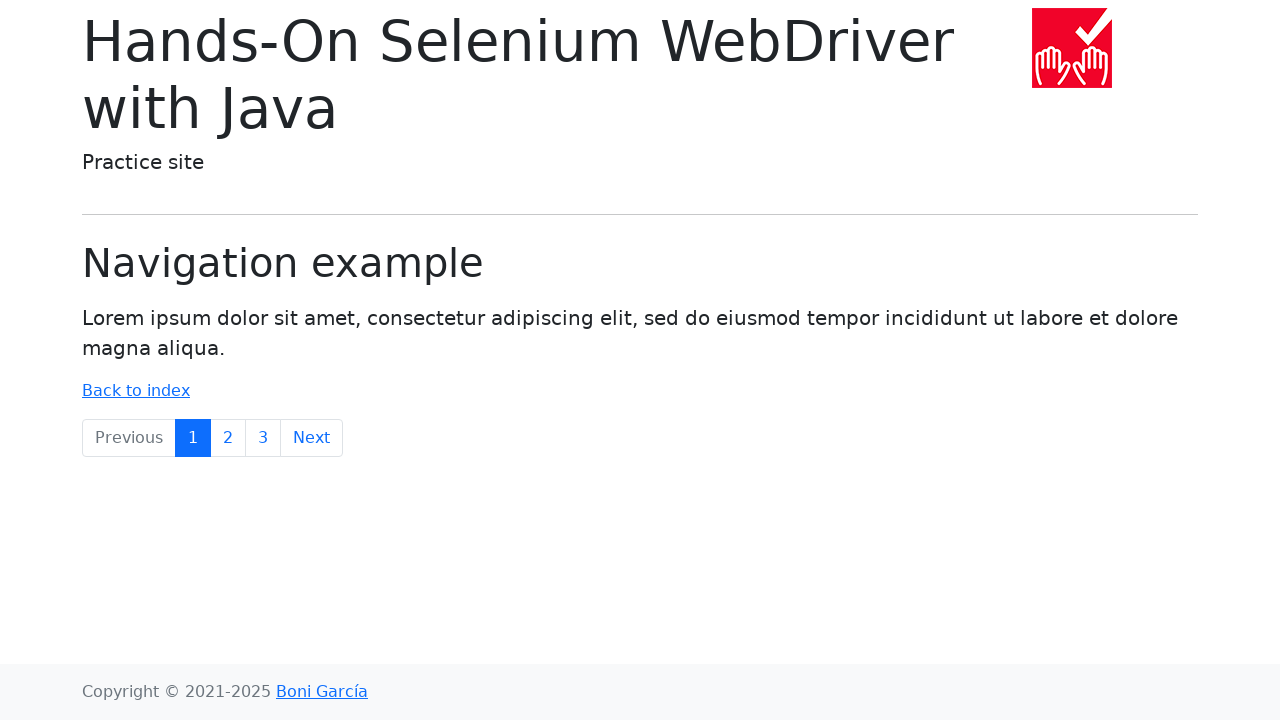

Verified initial page is navigation1.html
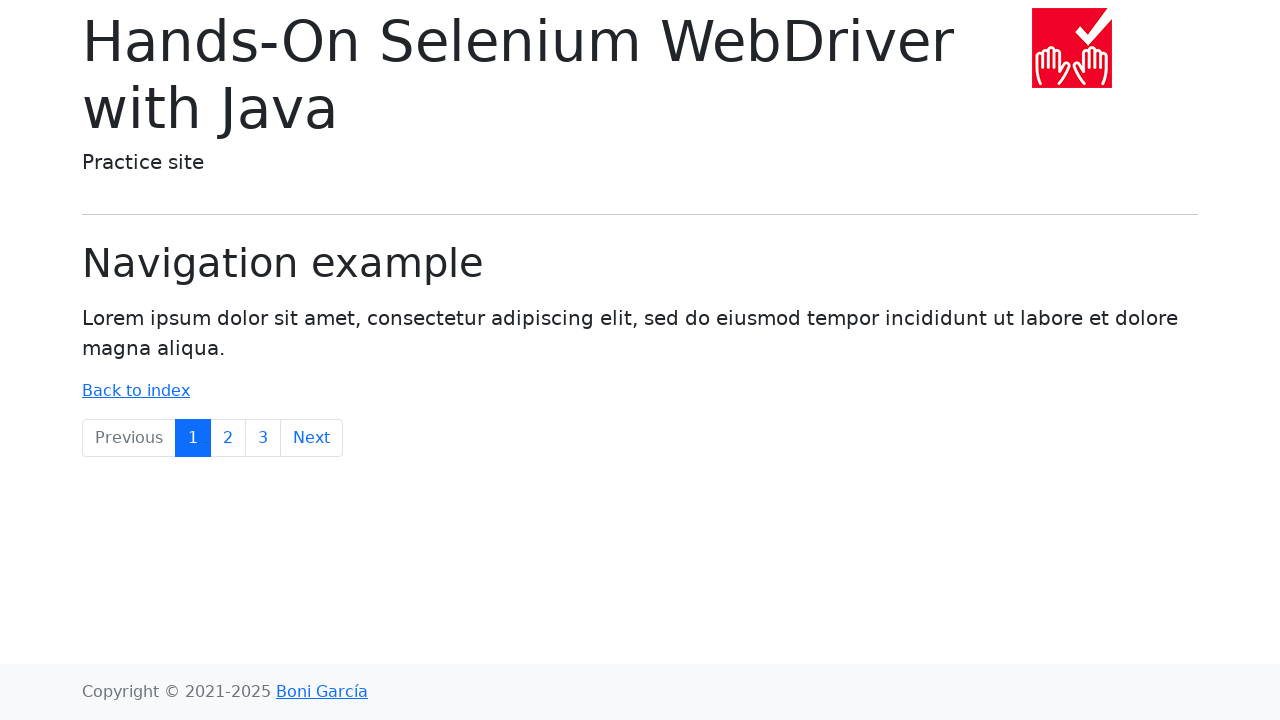

Navigated to navigation2.html
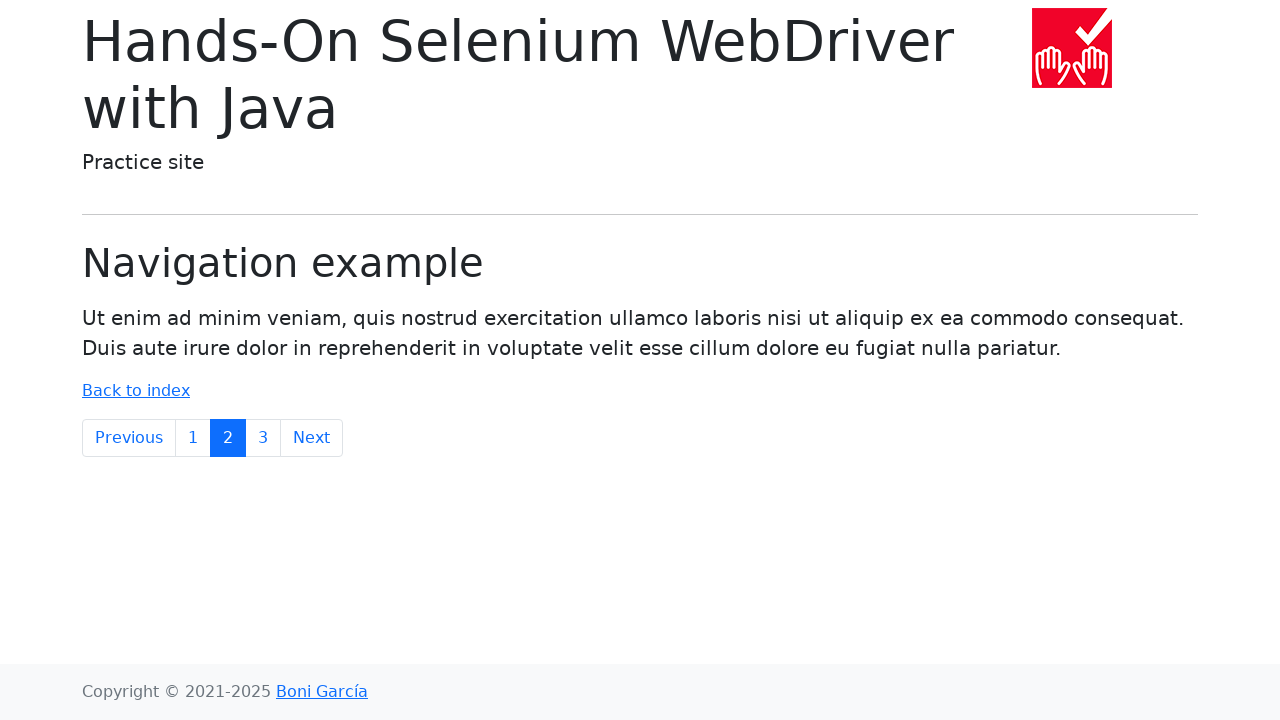

Verified current page is navigation2.html
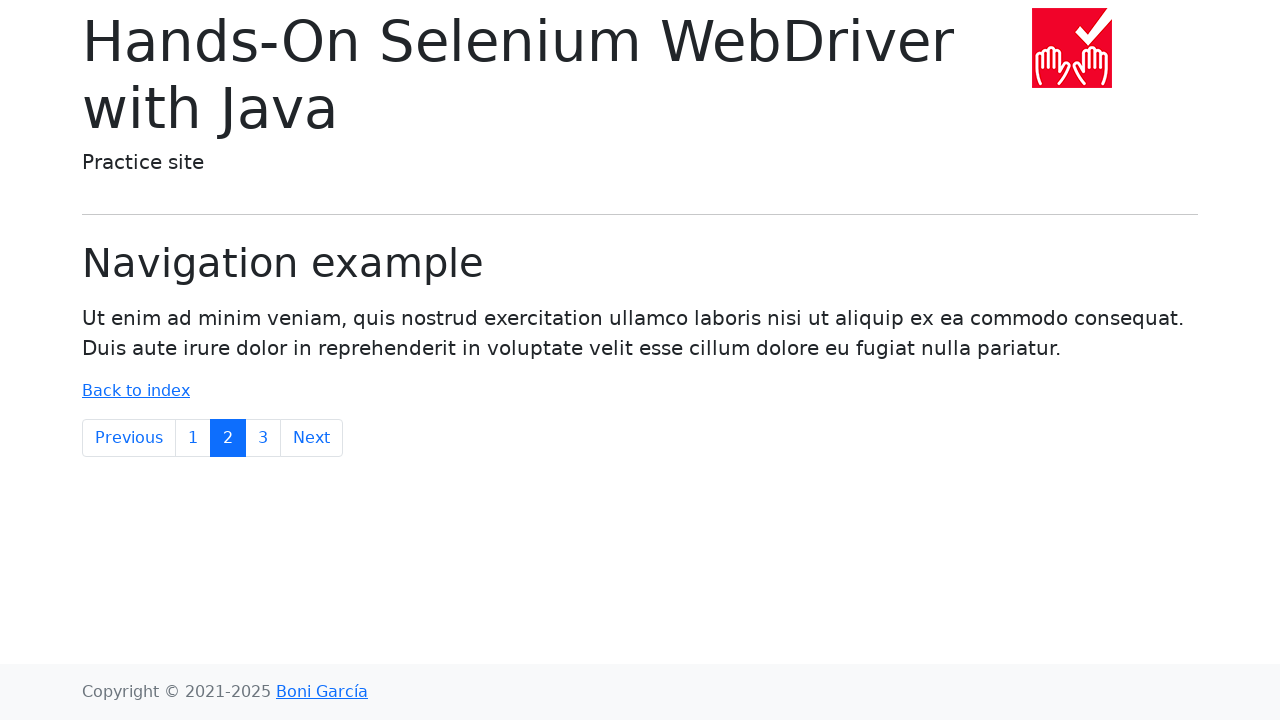

Navigated to navigation3.html
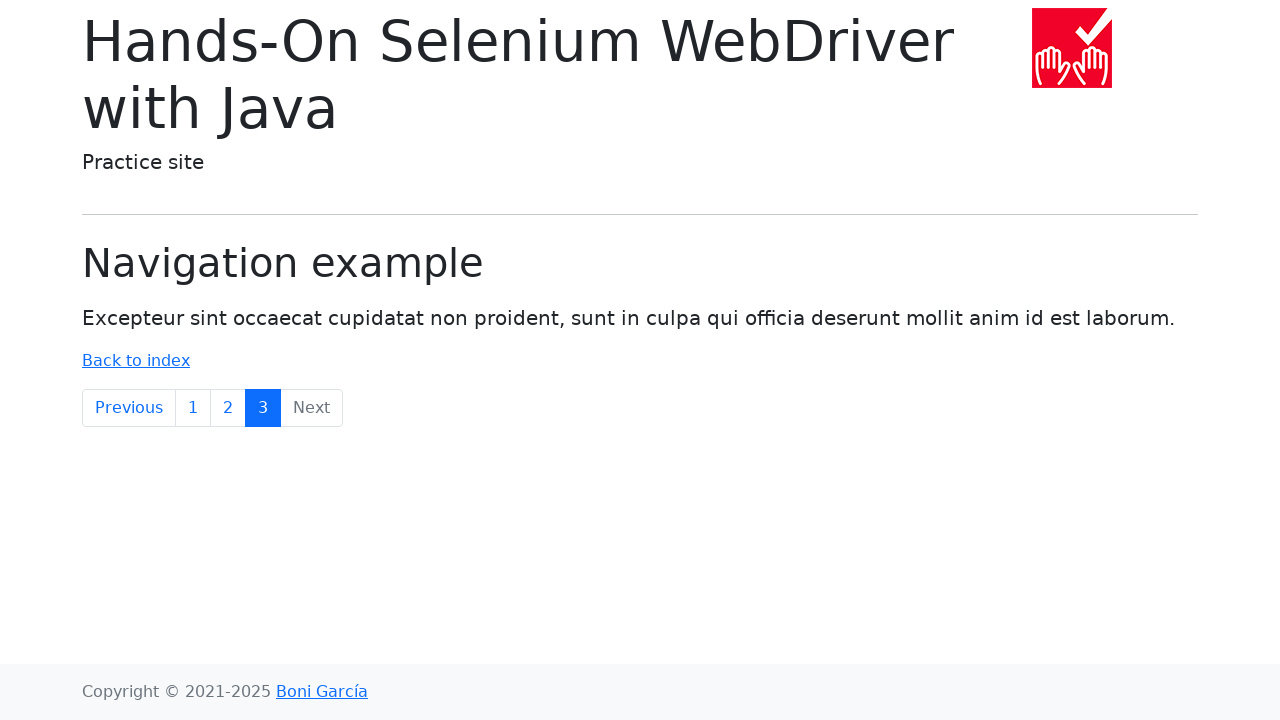

Verified current page is navigation3.html
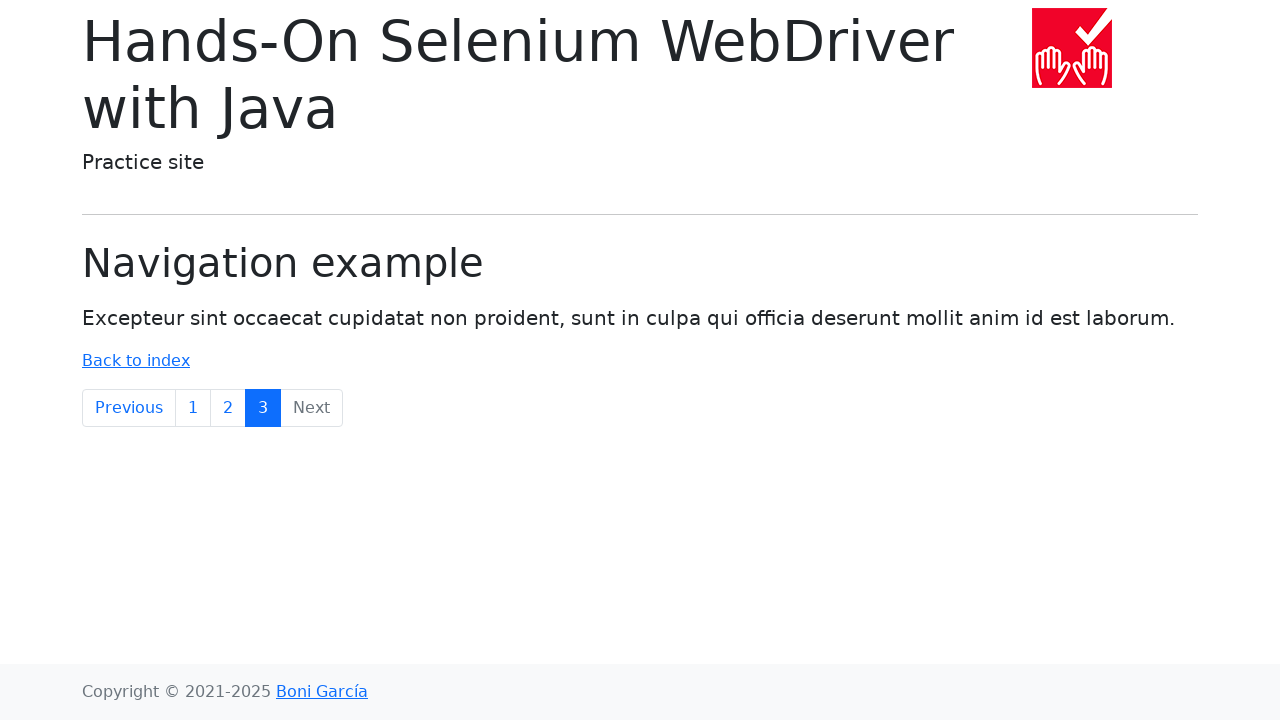

Navigated back to navigation2.html
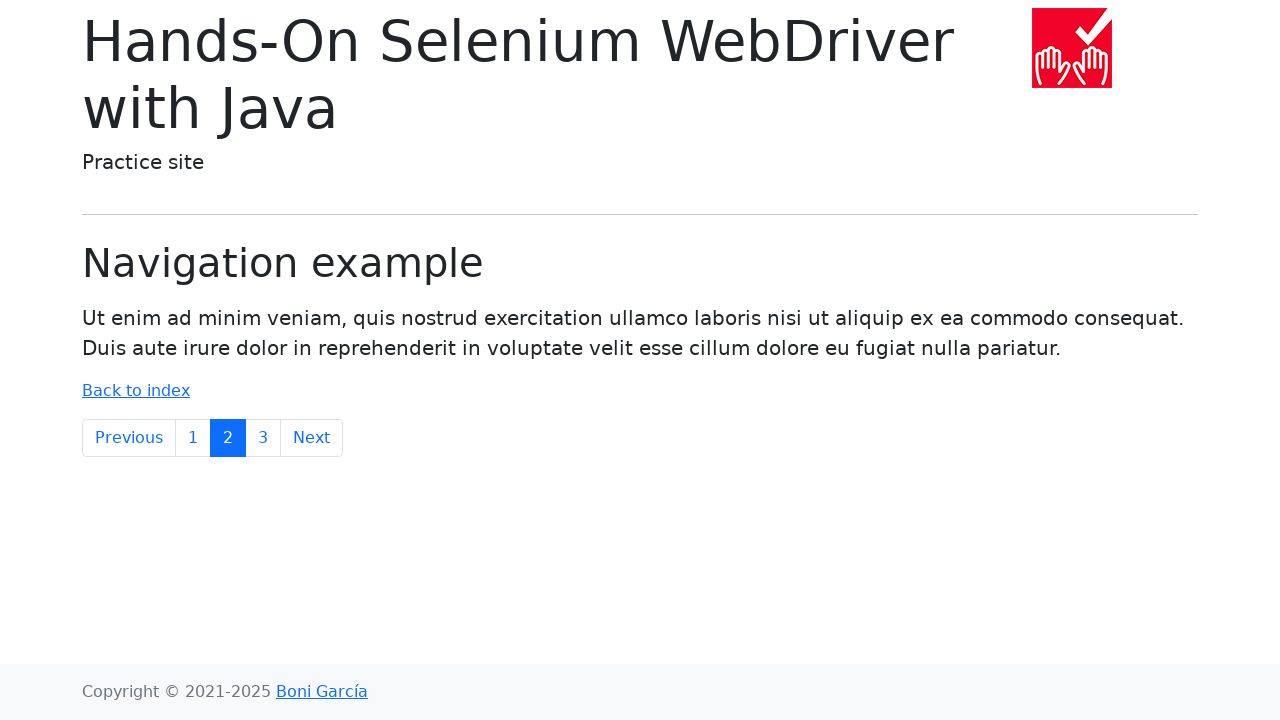

Verified current page is navigation2.html after back
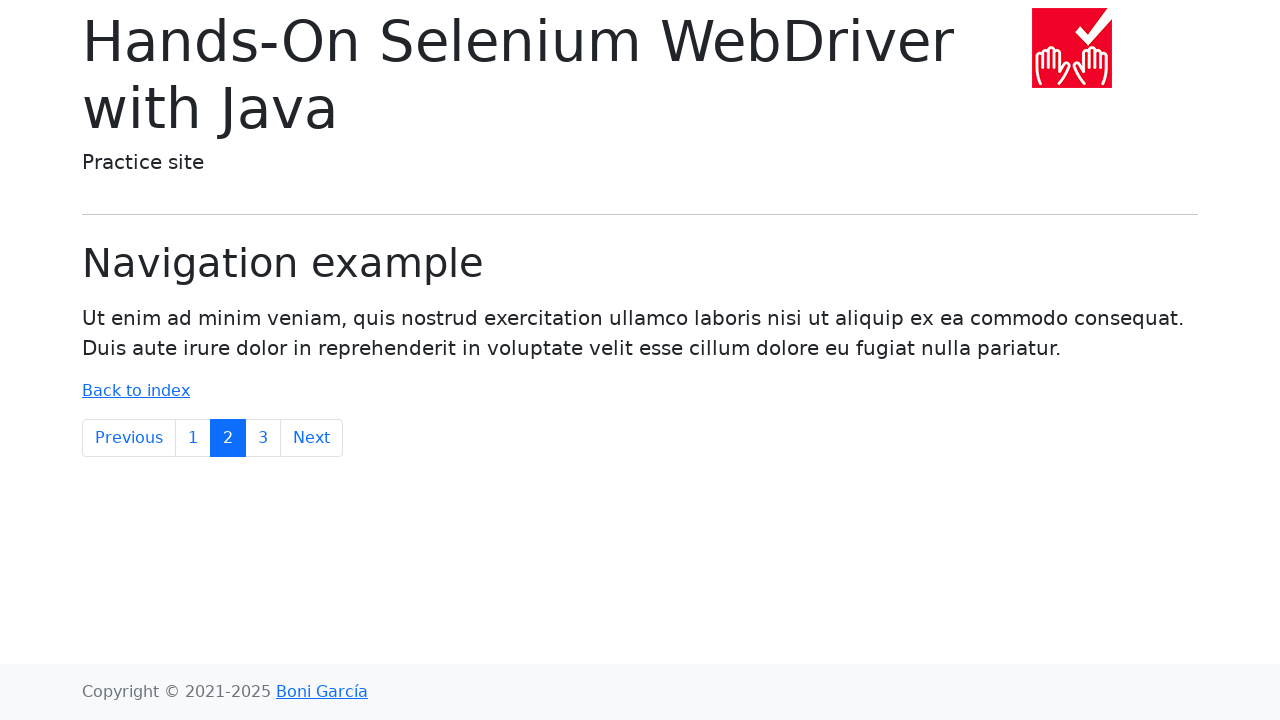

Navigated forward to navigation3.html
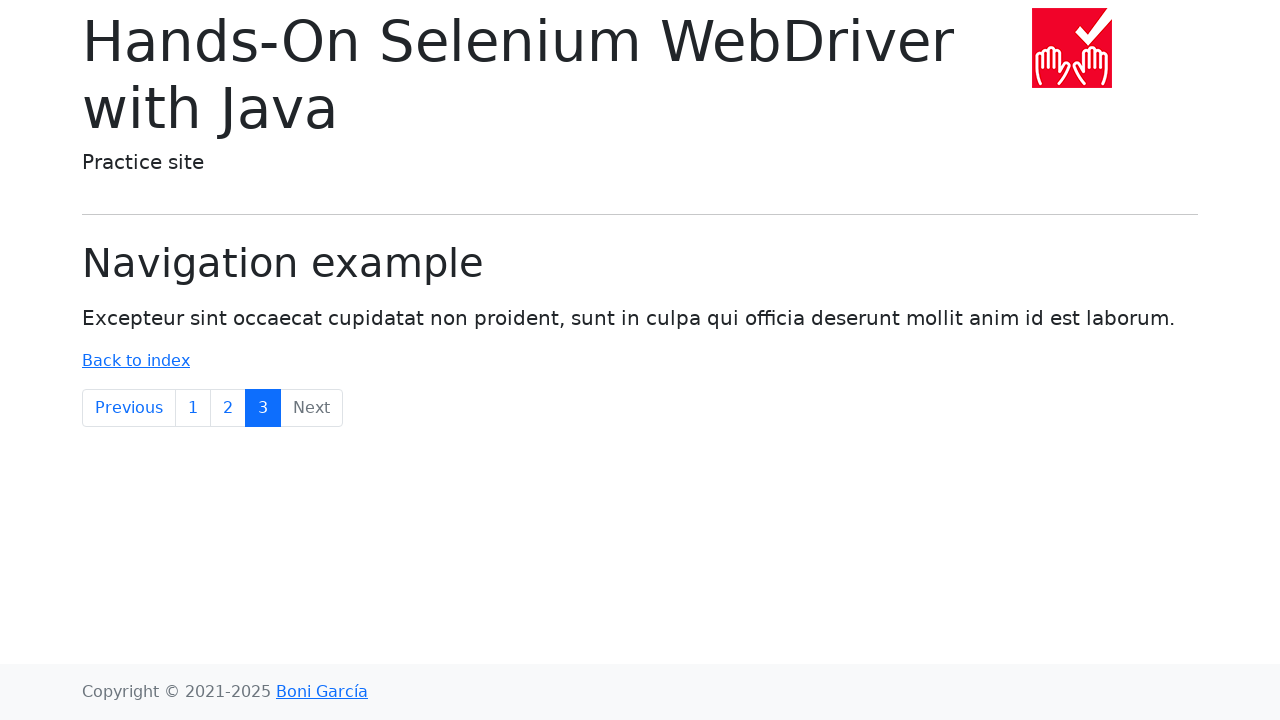

Verified current page is navigation3.html after forward
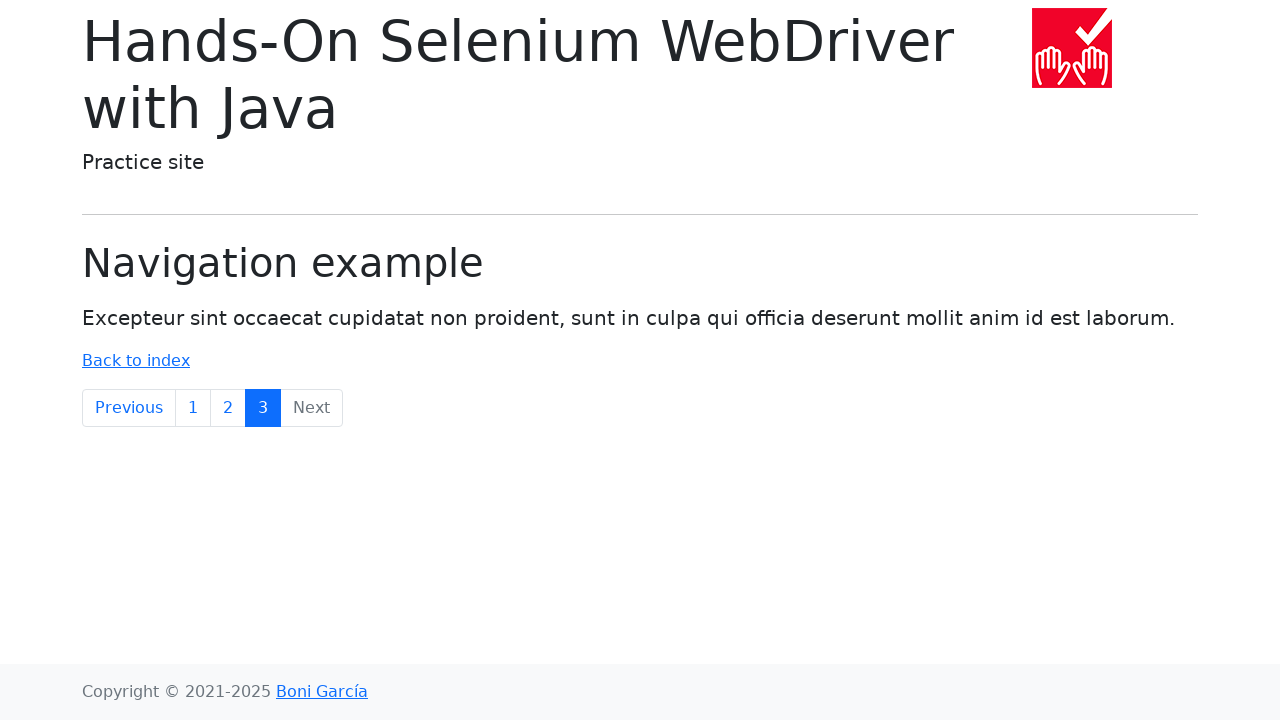

Navigated back to navigation2.html
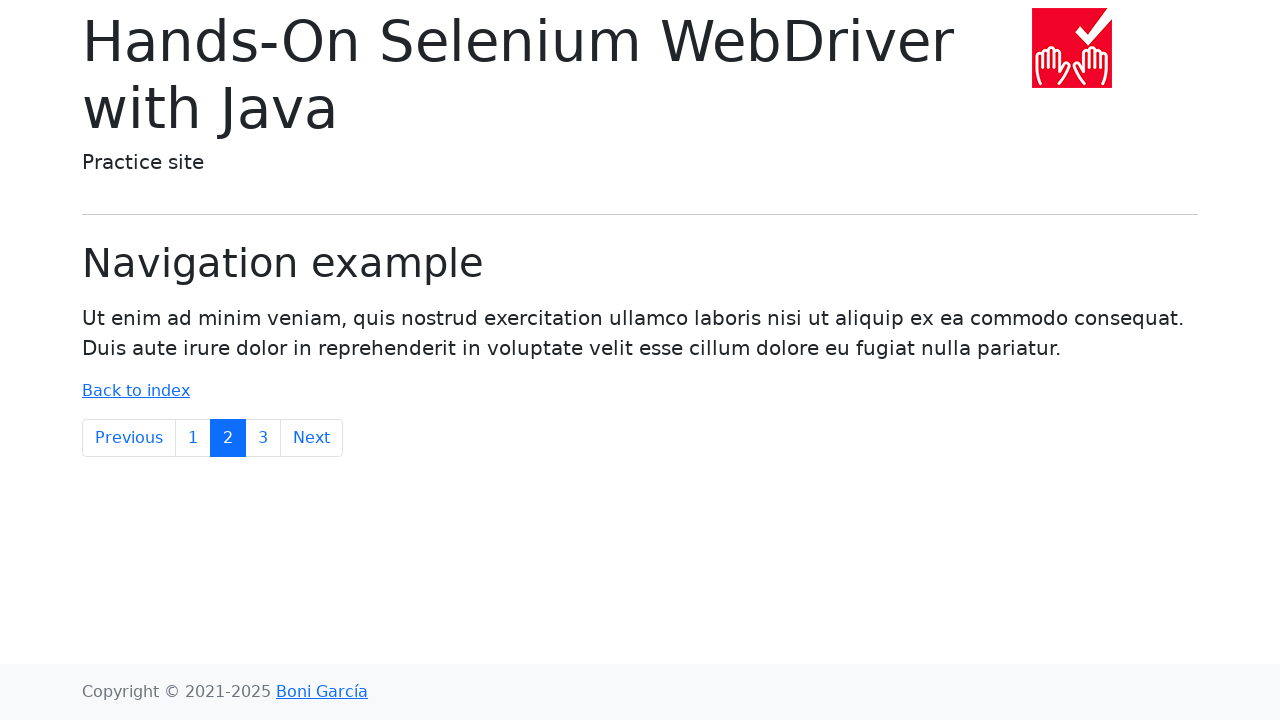

Verified current page is navigation2.html after first back
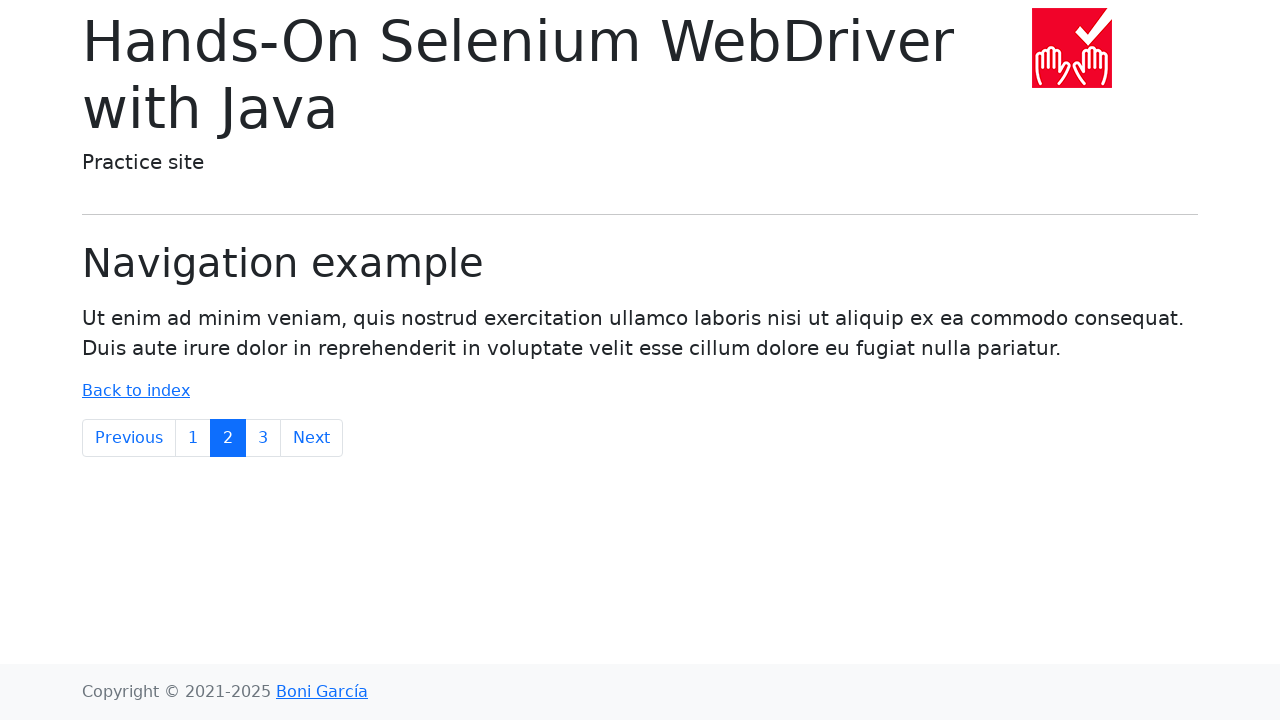

Navigated back to navigation1.html
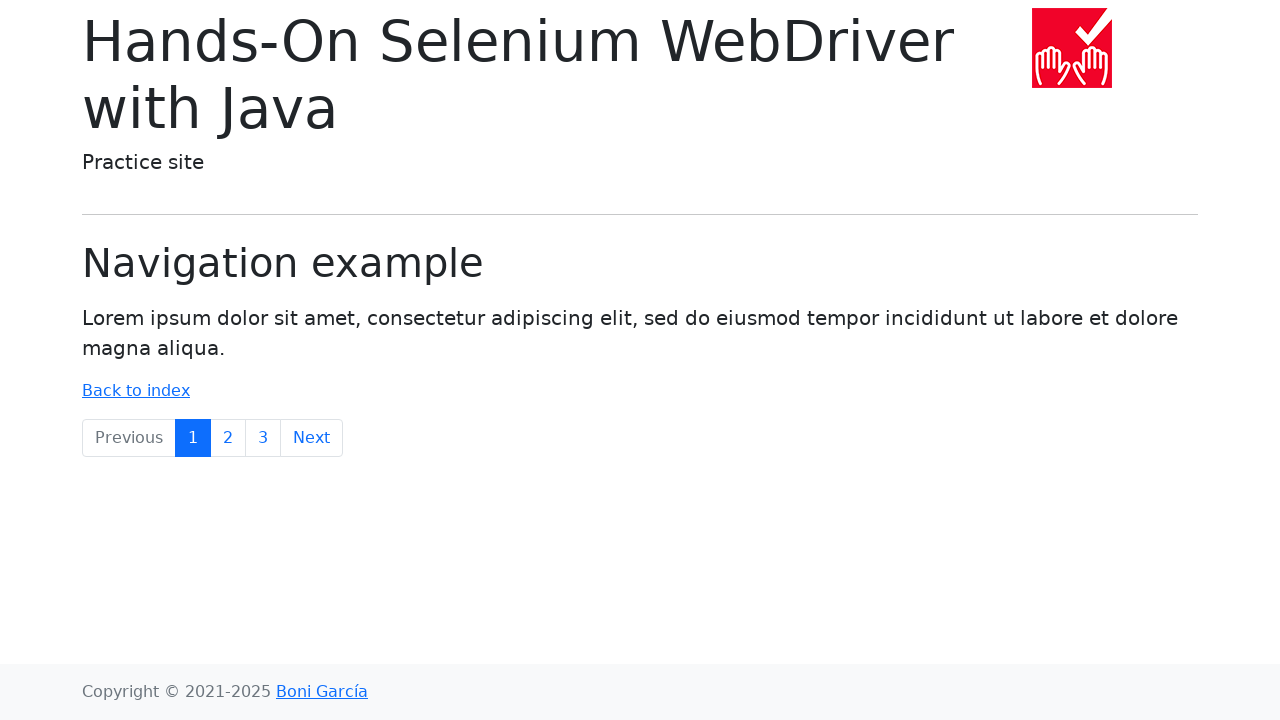

Verified current page is navigation1.html after second back
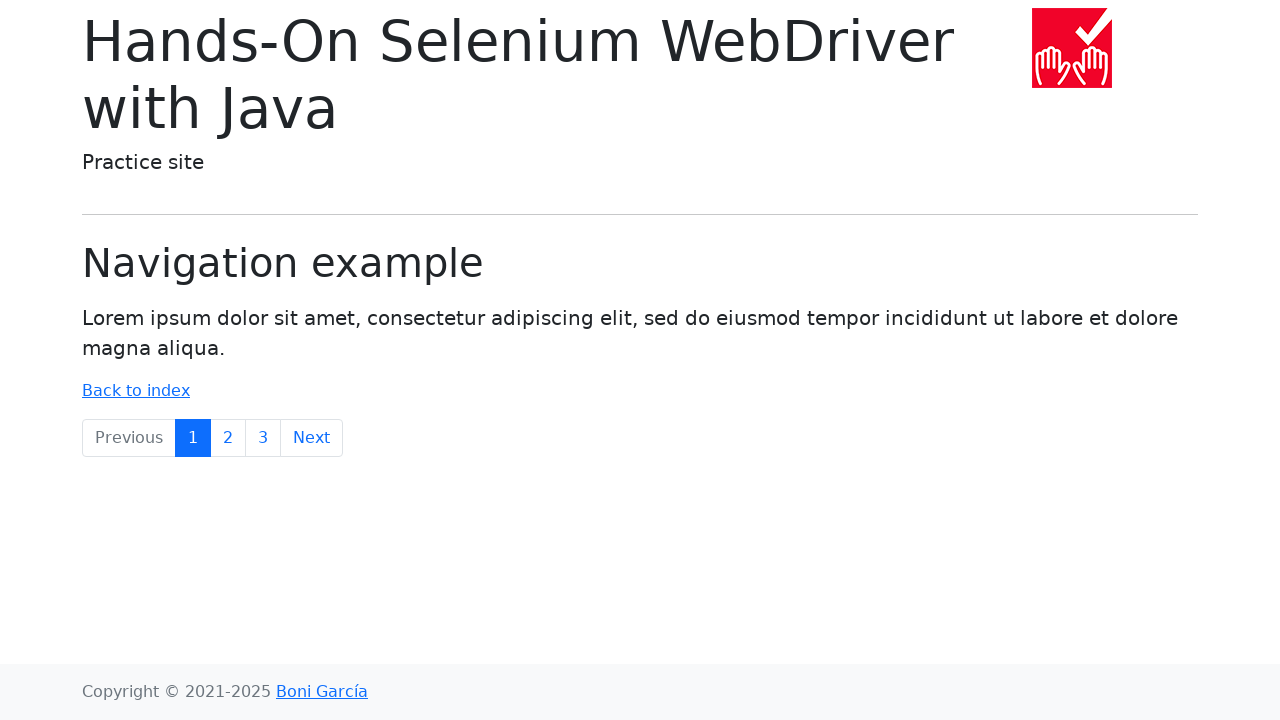

Navigated forward to navigation2.html
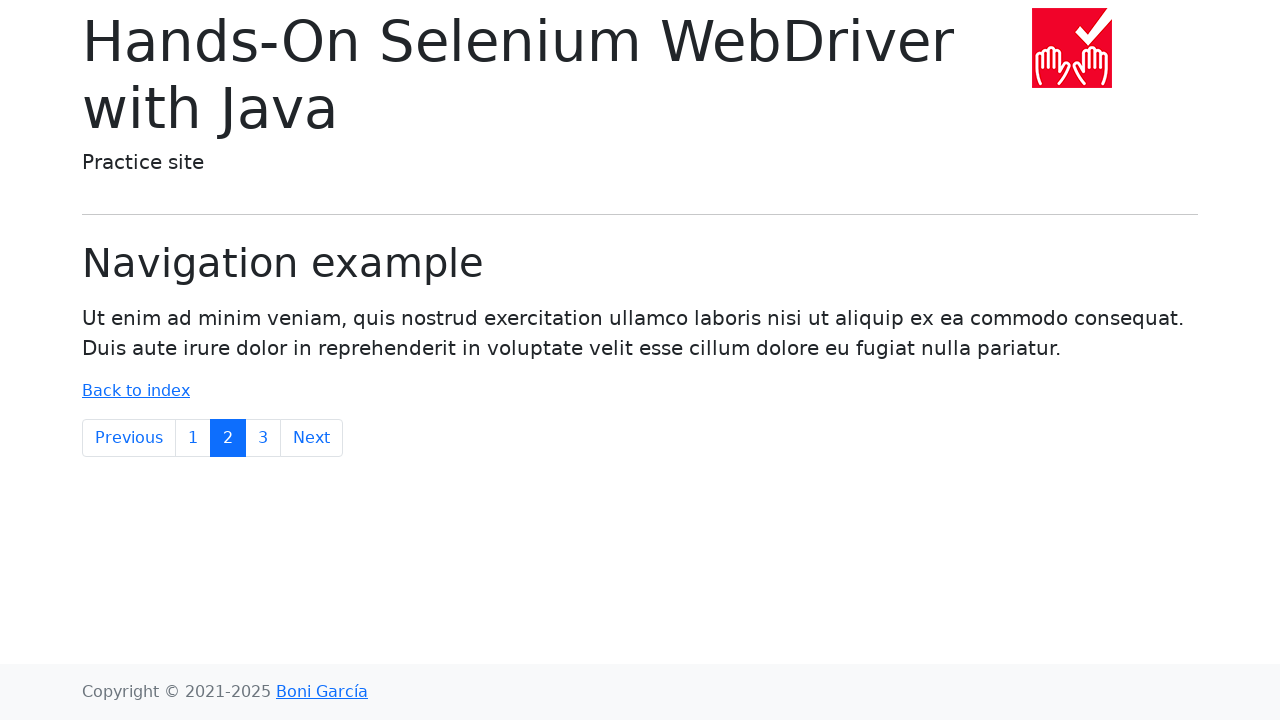

Verified current page is navigation2.html after forward
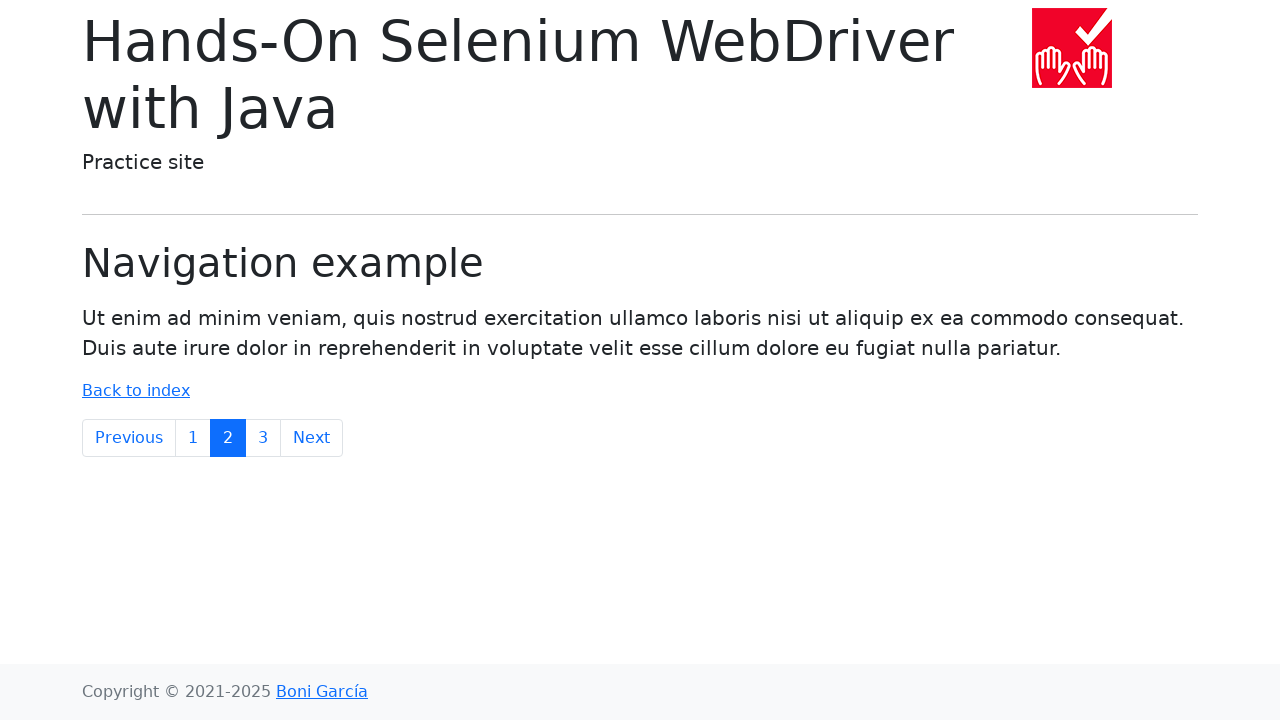

Refreshed navigation2.html
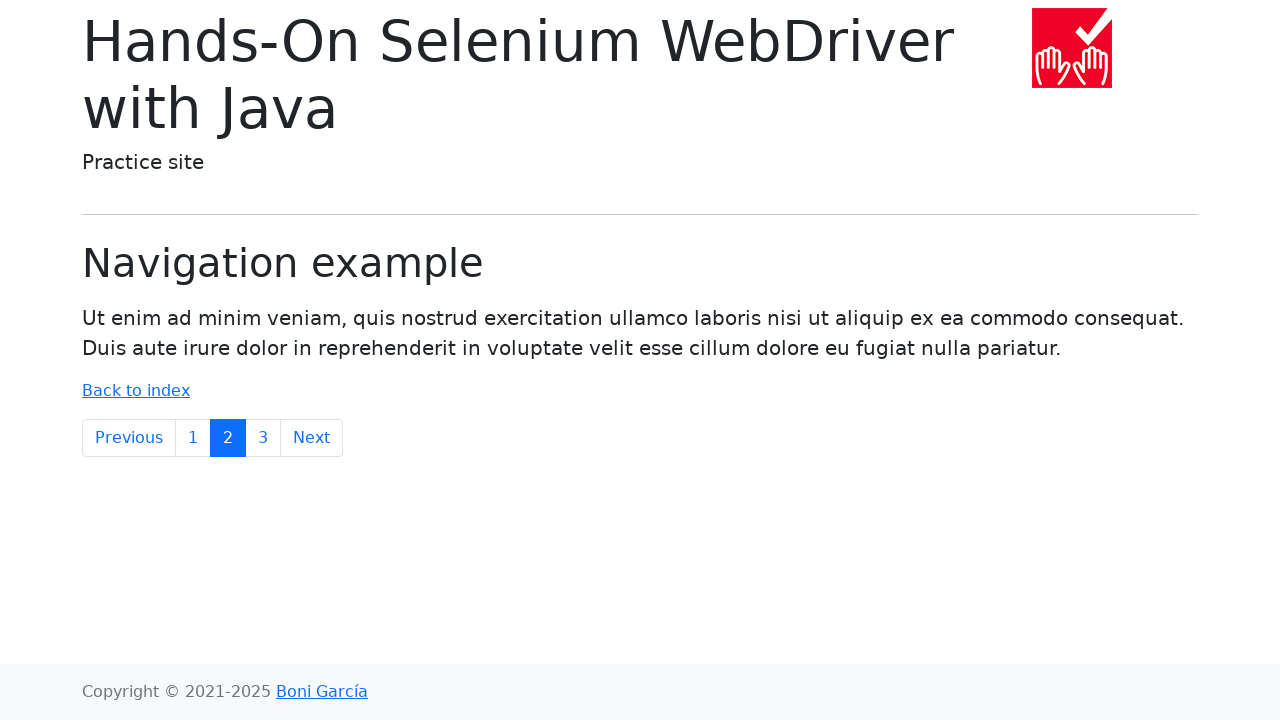

Verified current page is still navigation2.html after refresh
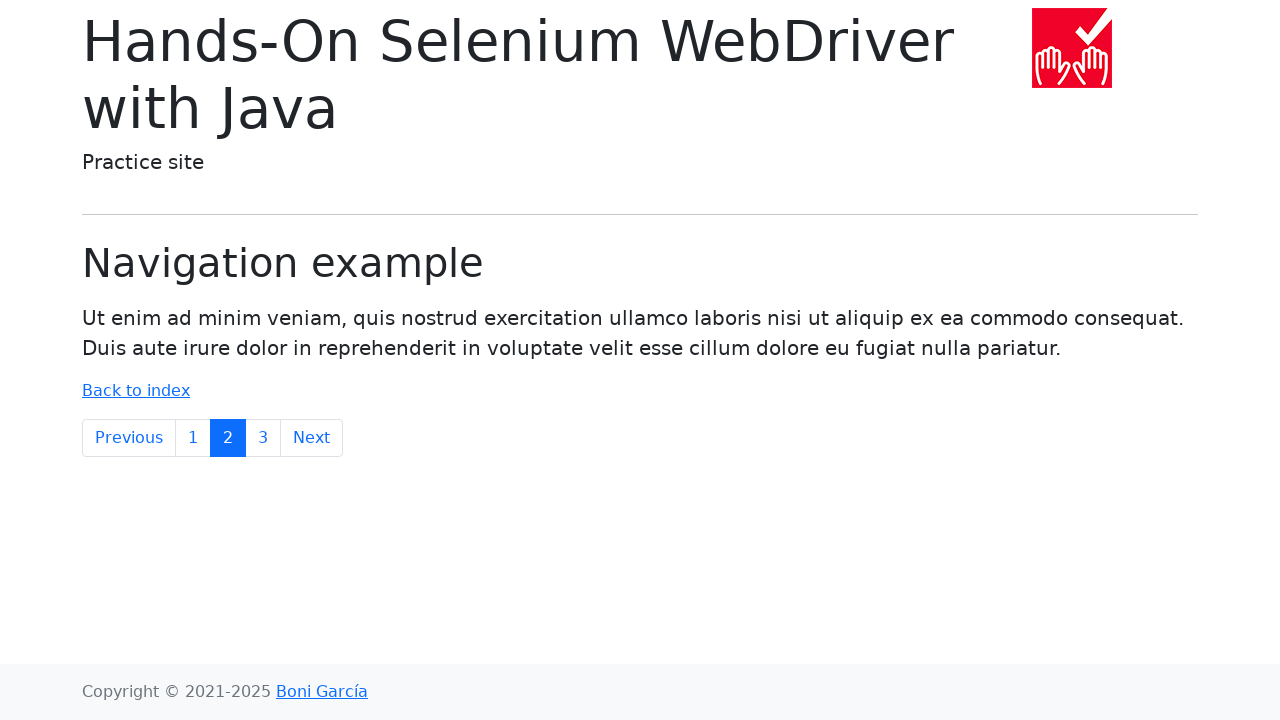

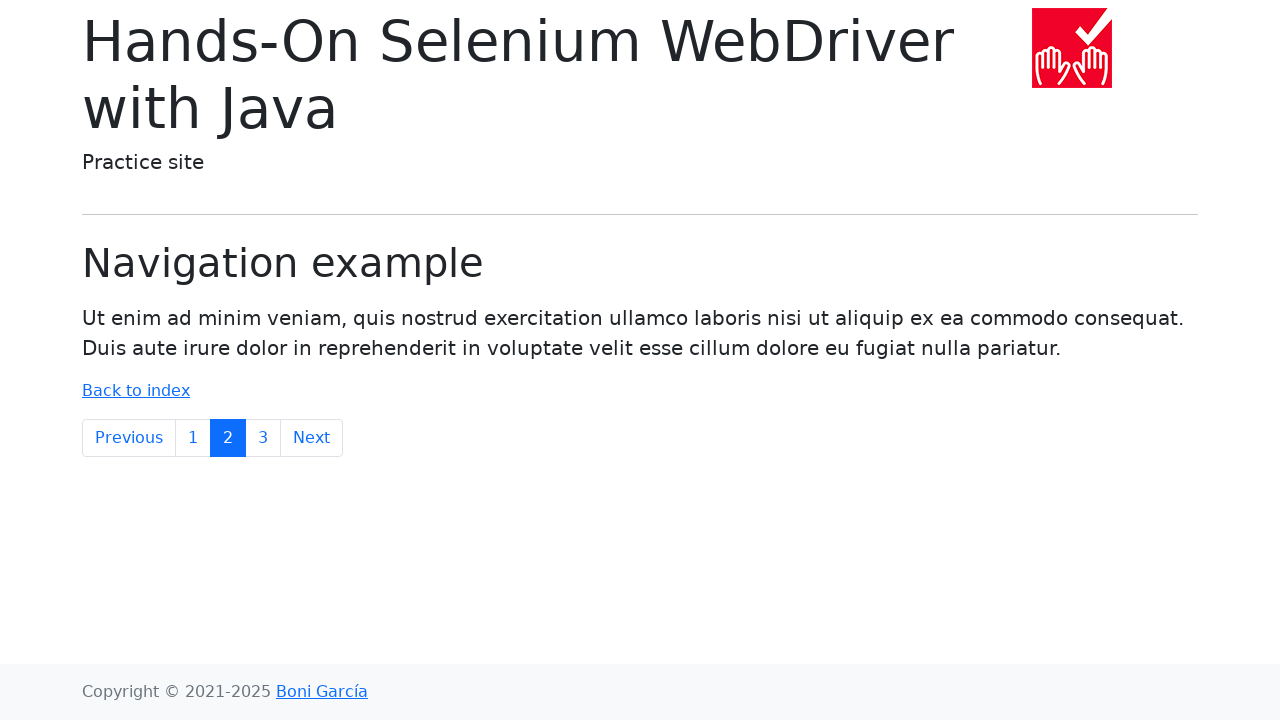